Tests checkbox selection functionality by checking the first checkbox and unchecking the second checkbox, then verifying their states.

Starting URL: https://the-internet.herokuapp.com/checkboxes

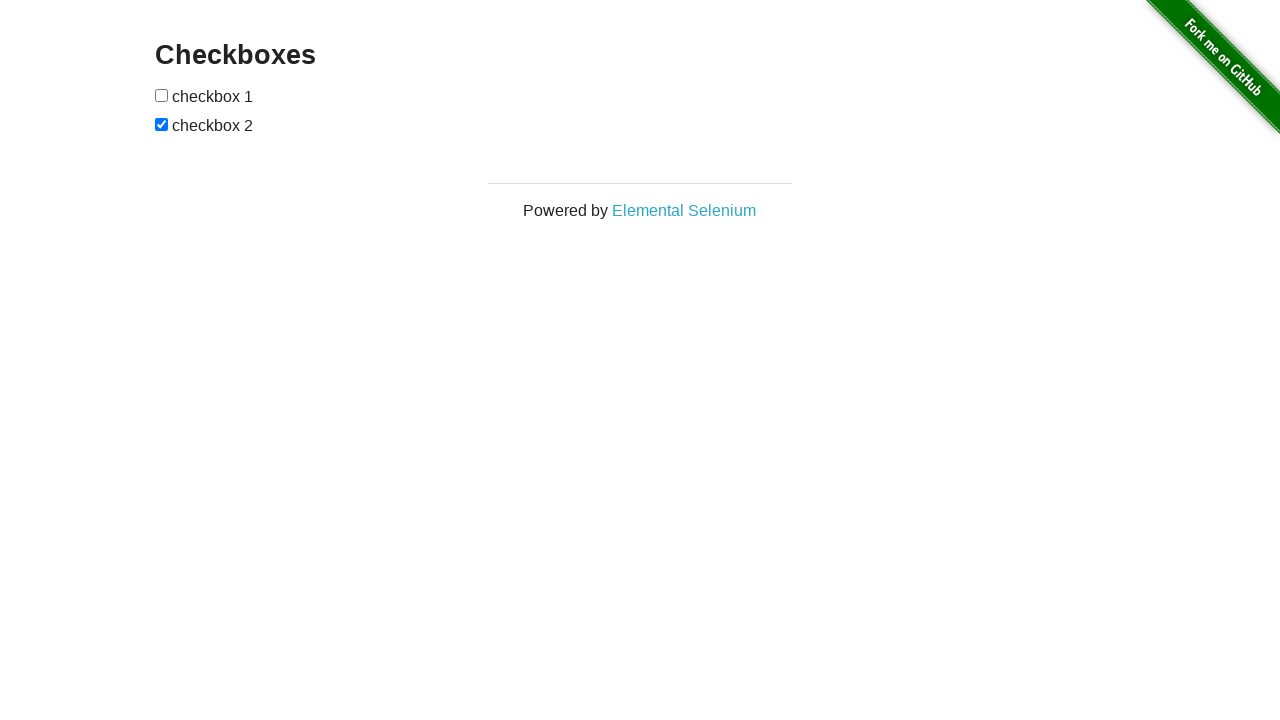

Waited for checkboxes form to be visible
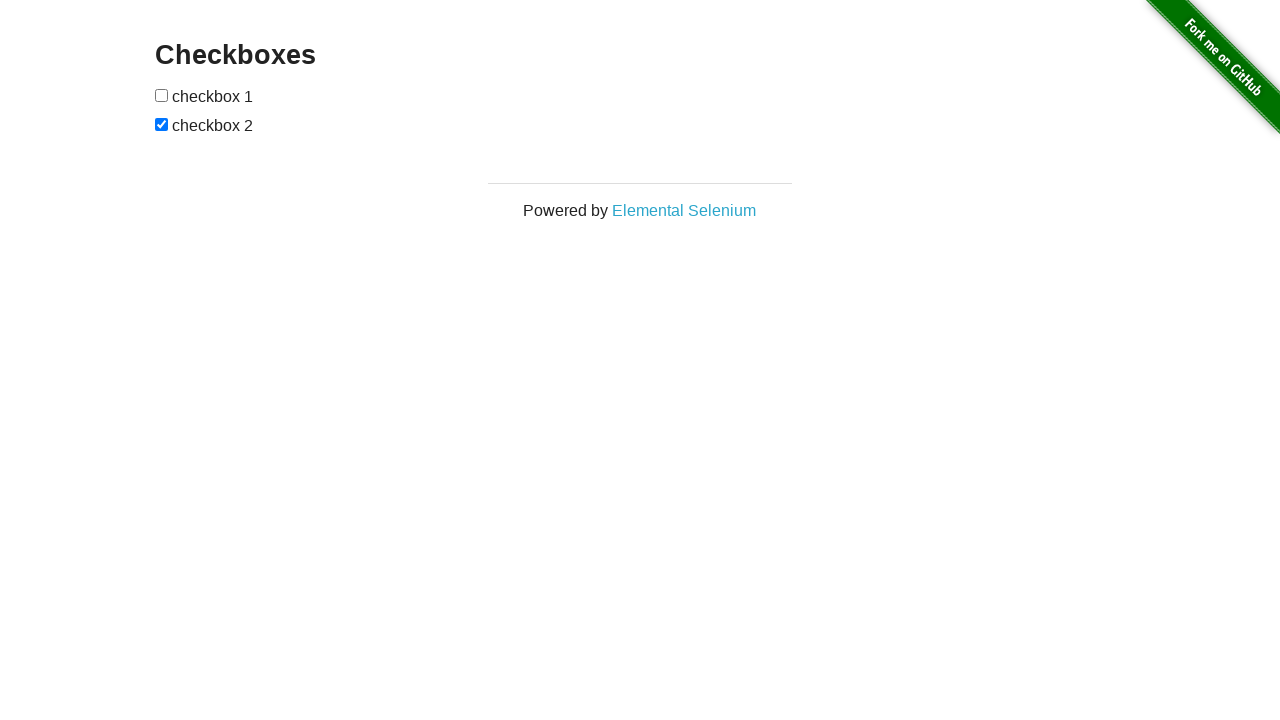

Located the first checkbox
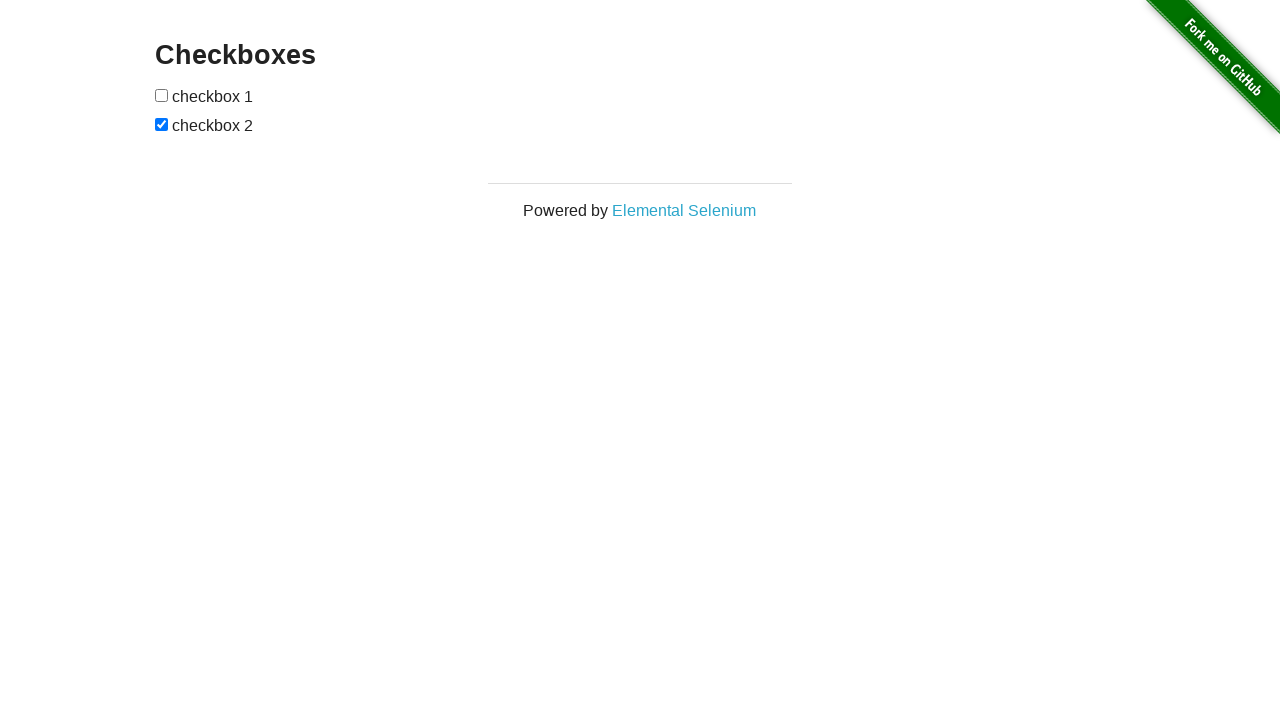

Clicked the first checkbox to check it at (162, 95) on xpath=//form[@id='checkboxes']/input[1]
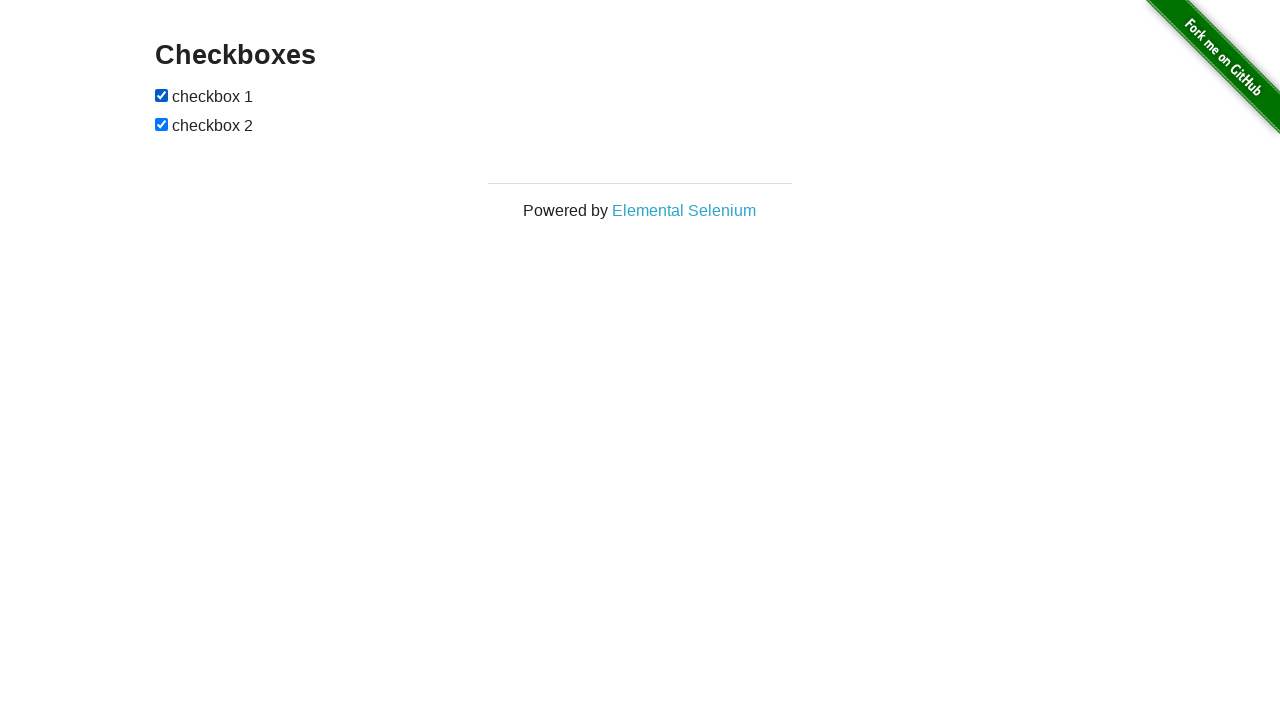

Verified that the first checkbox is checked
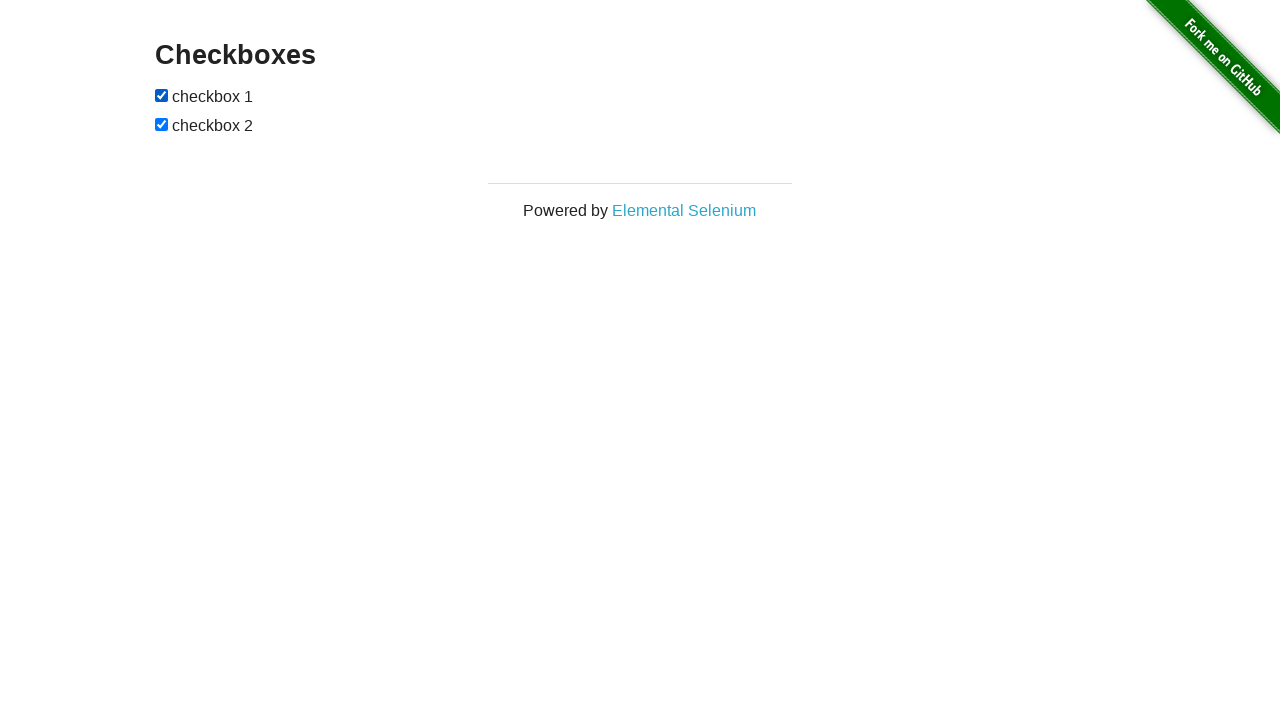

Located the second checkbox
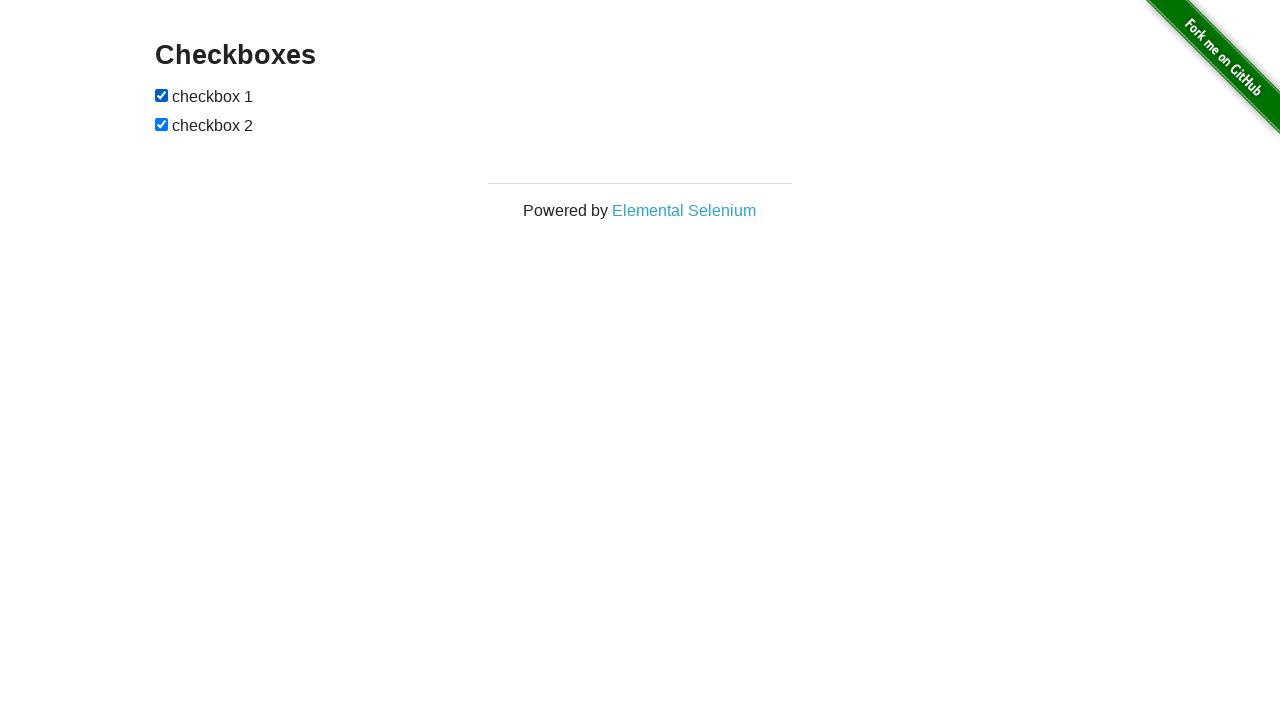

Clicked the second checkbox to uncheck it at (162, 124) on xpath=//form[@id='checkboxes']/input[2]
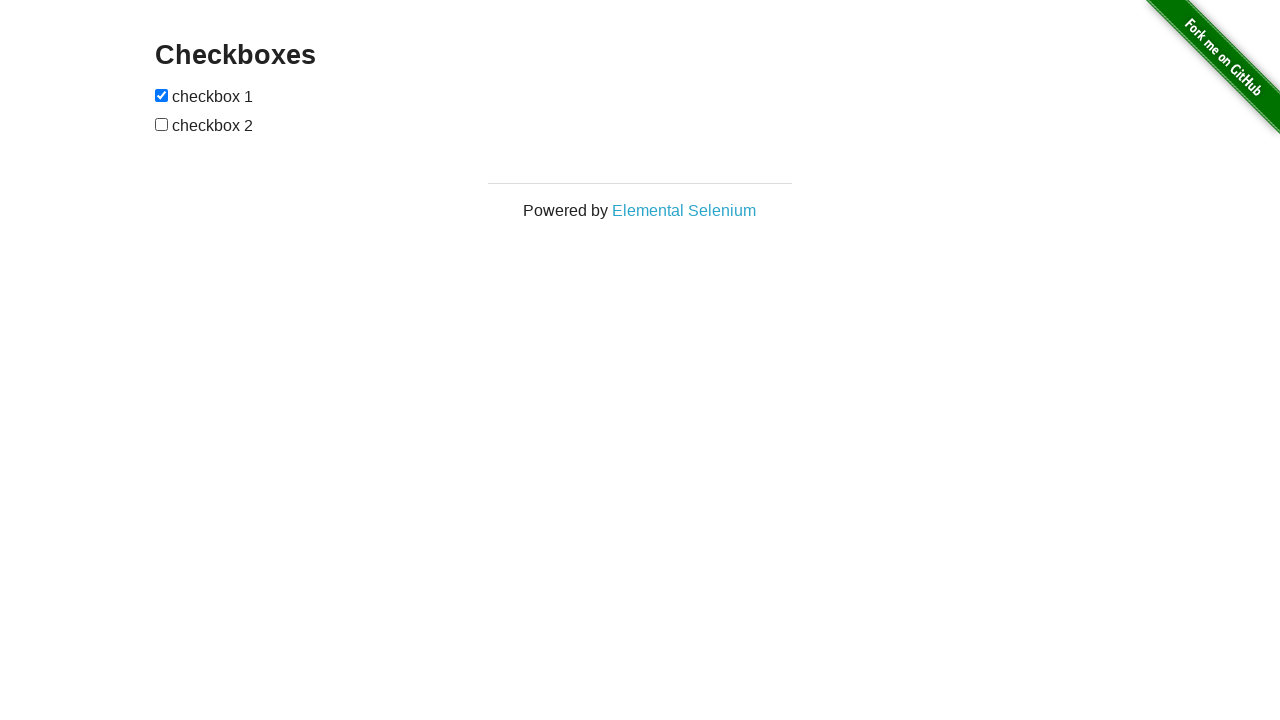

Verified that the second checkbox is unchecked
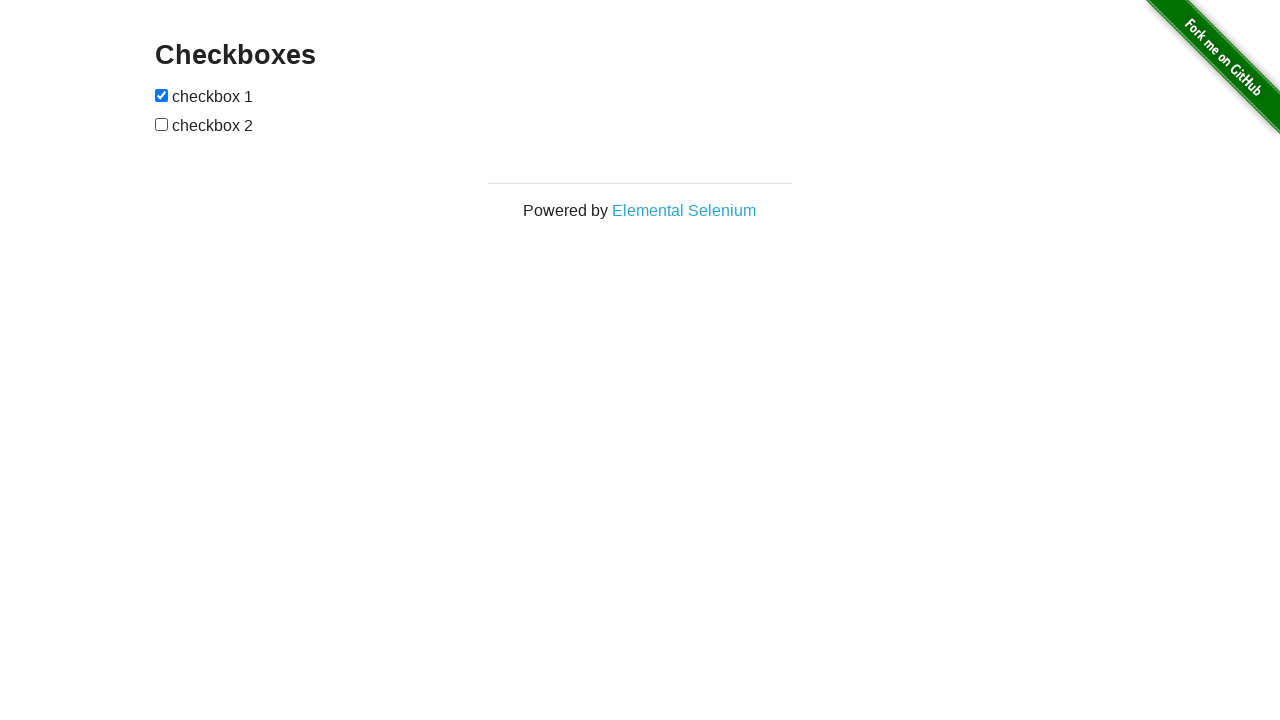

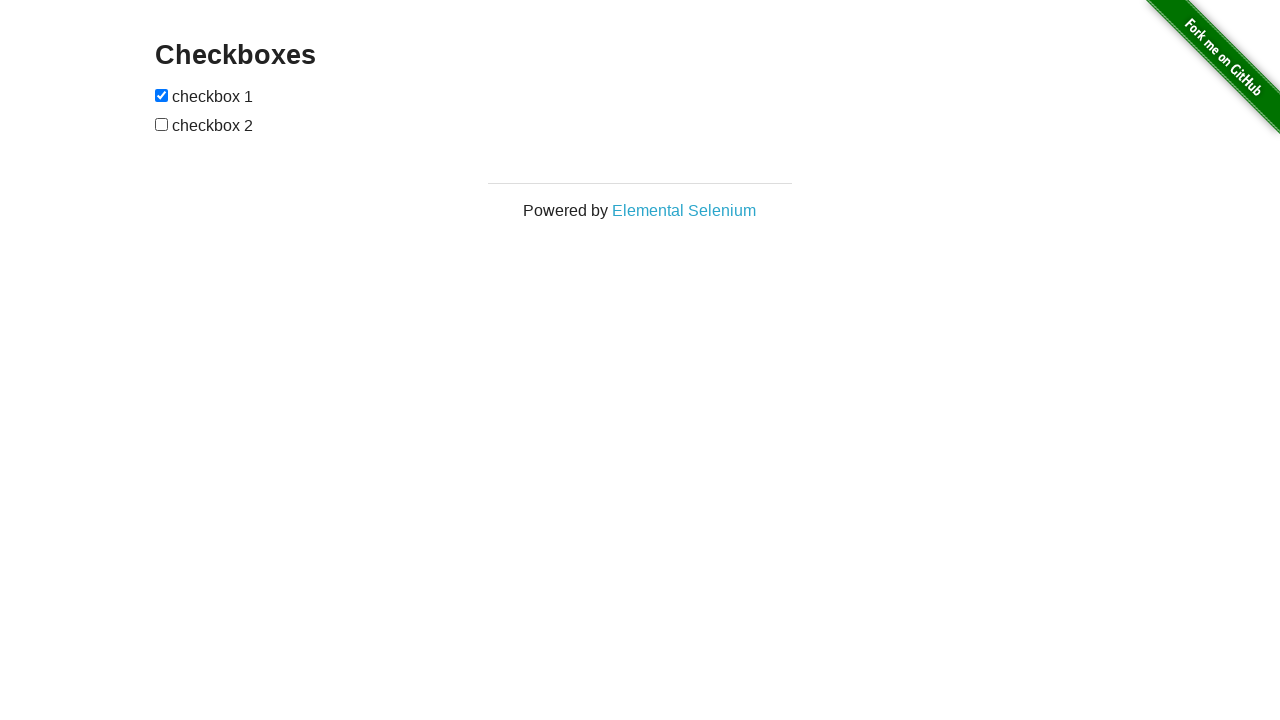